Tests opening a new browser tab by navigating to a page, opening a new tab, navigating to a different page in the new tab, and verifying two tabs are open.

Starting URL: https://the-internet.herokuapp.com/windows

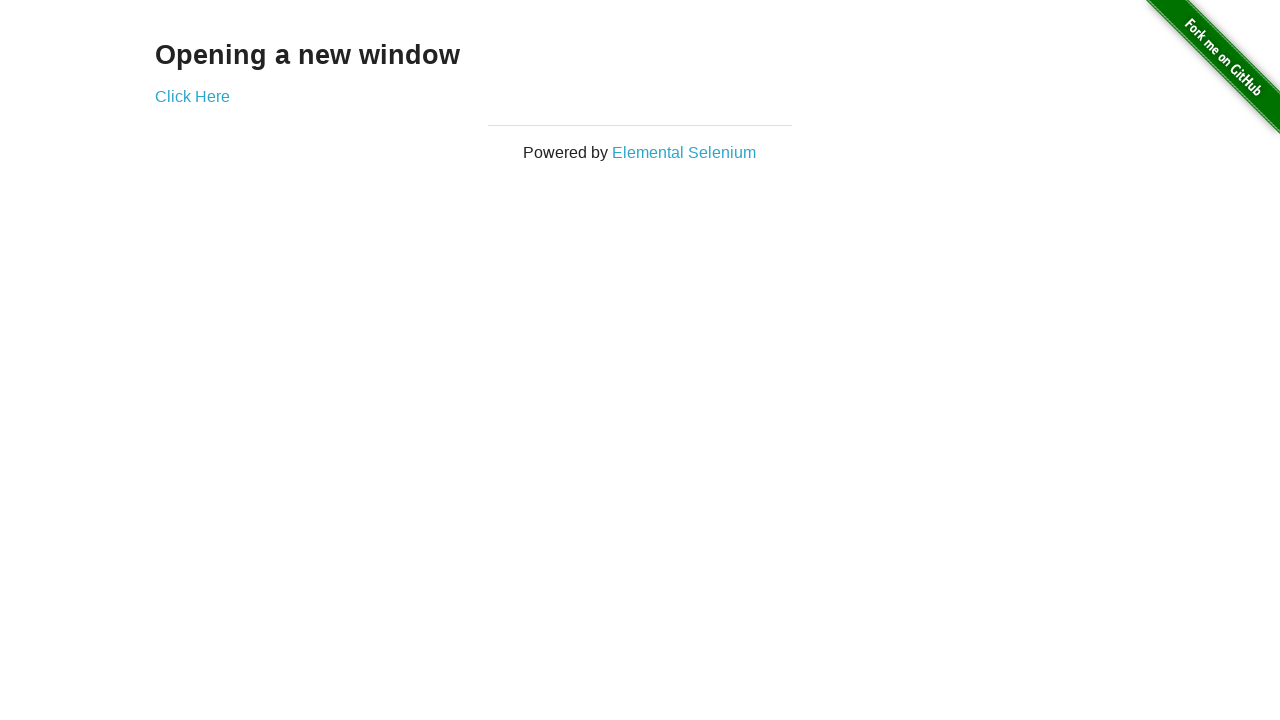

Opened a new browser tab
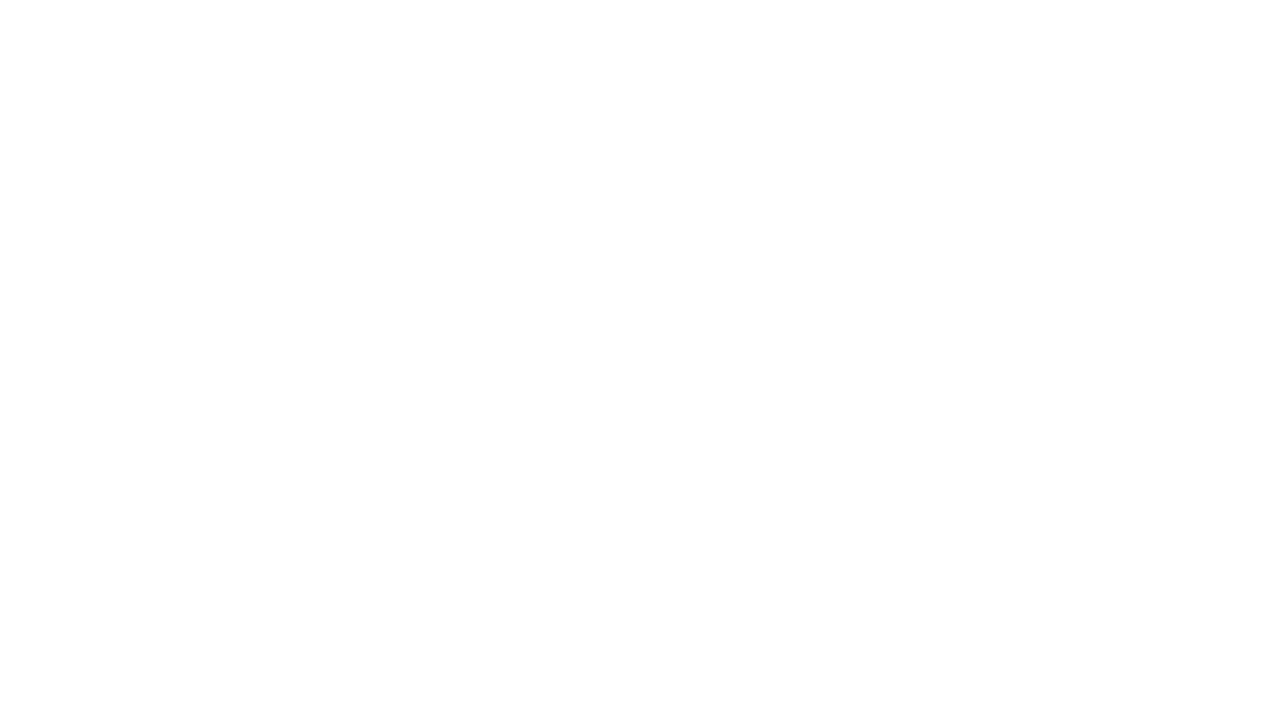

Navigated to typos page in new tab
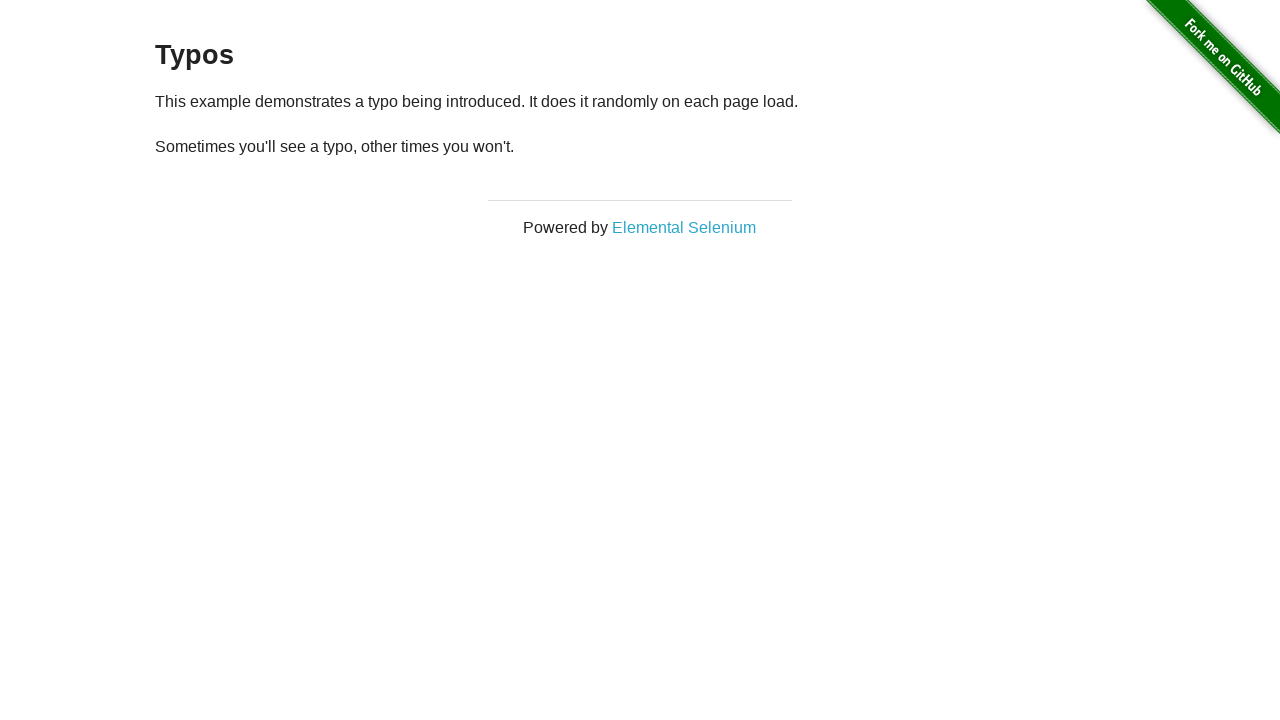

Verified two tabs are open
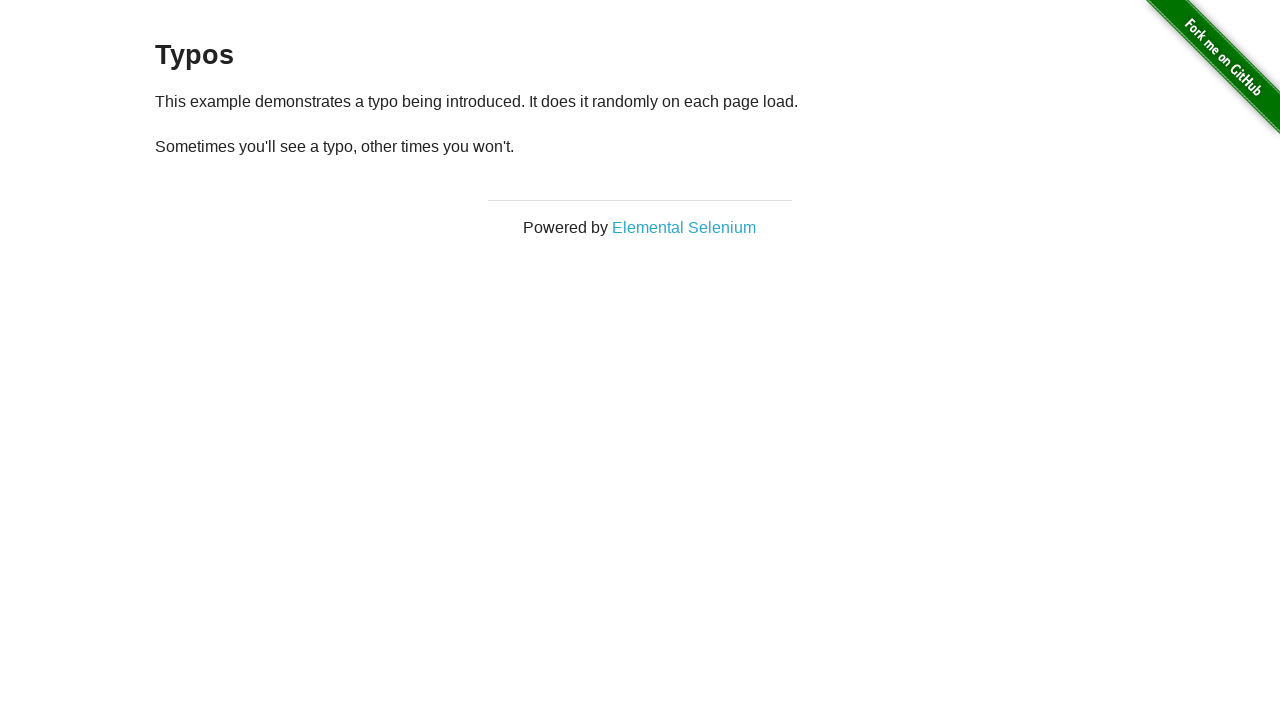

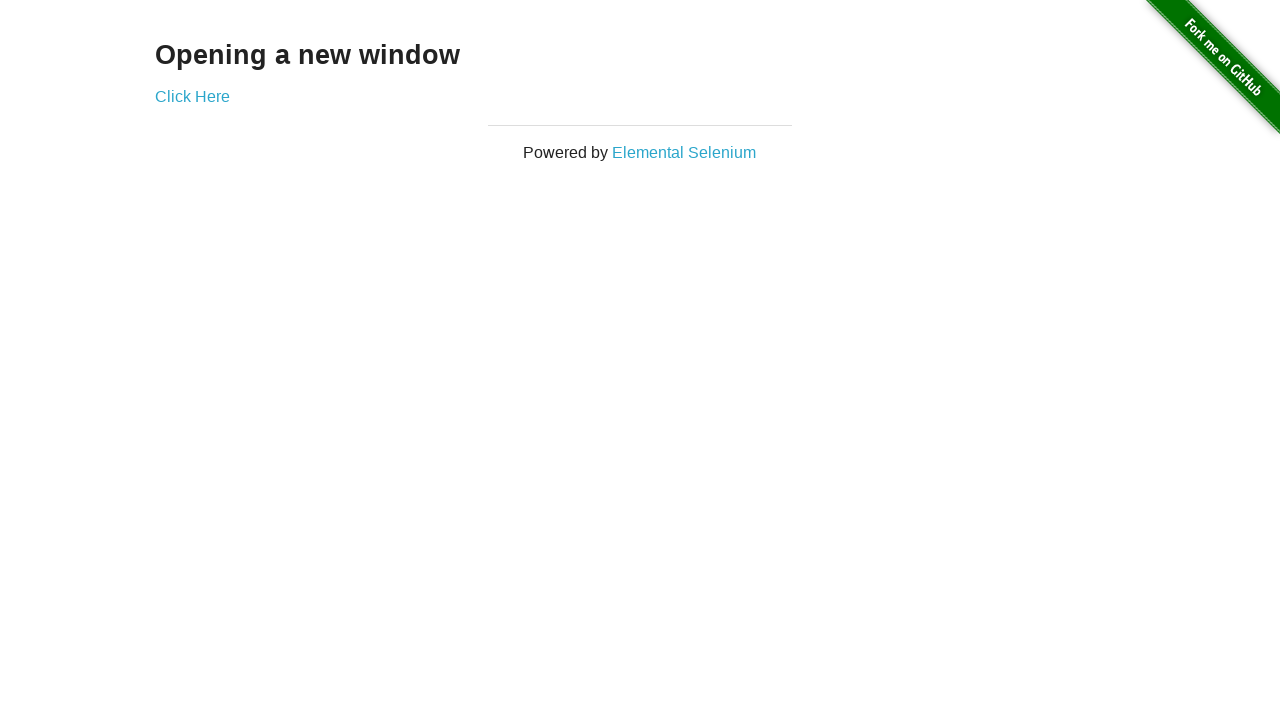